Solves a math captcha by reading a value, calculating the result, filling the answer, and submitting the form with checkbox and radio button selections

Starting URL: https://SunInJuly.github.io/execute_script.html

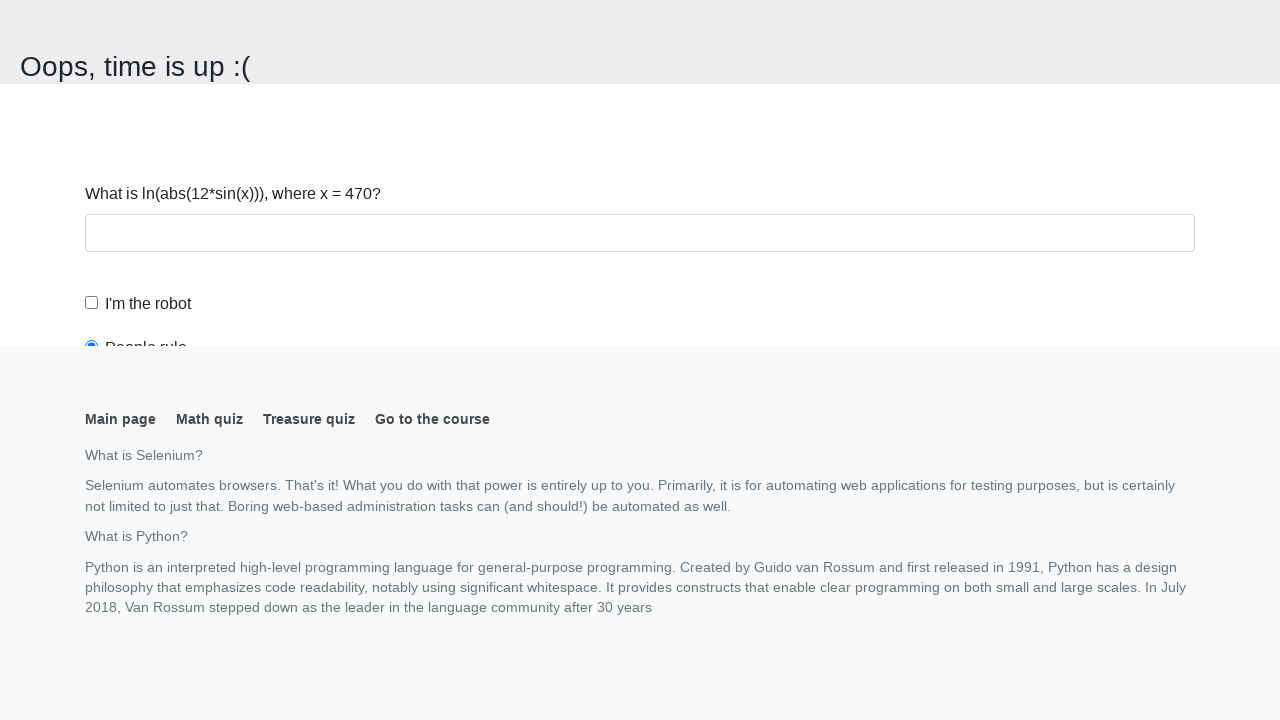

Navigated to the math captcha page
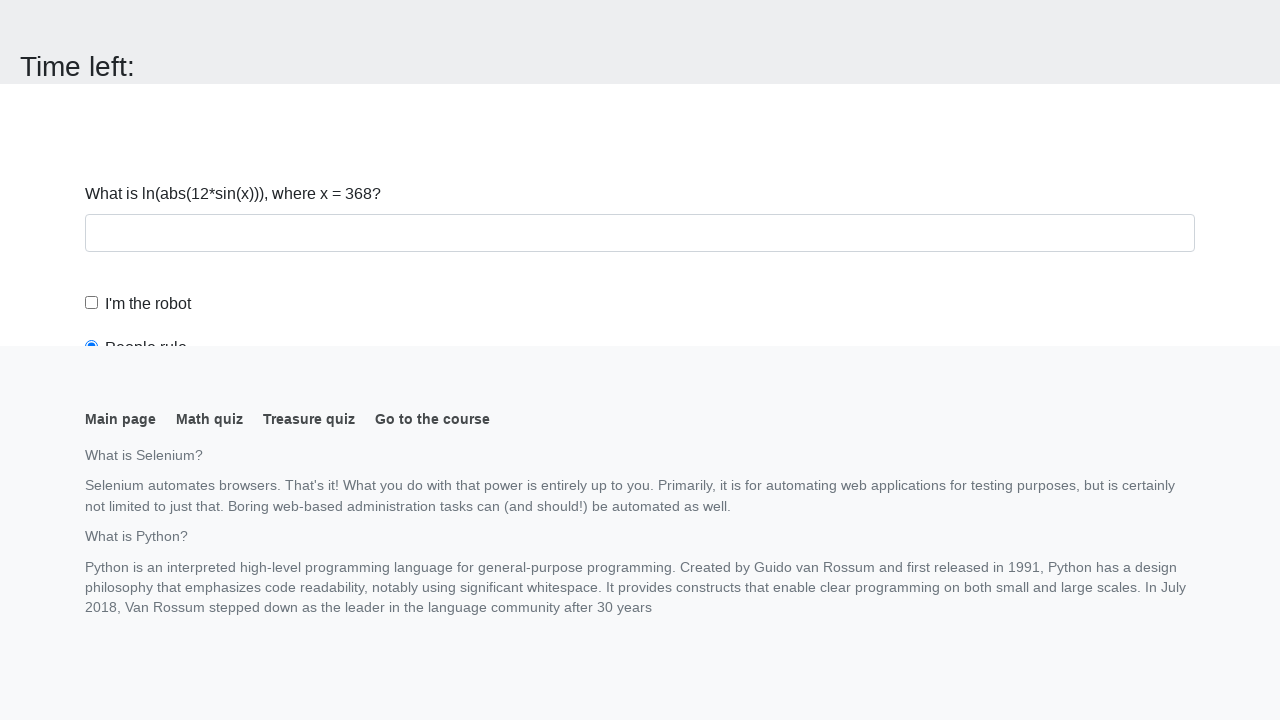

Located the input value element
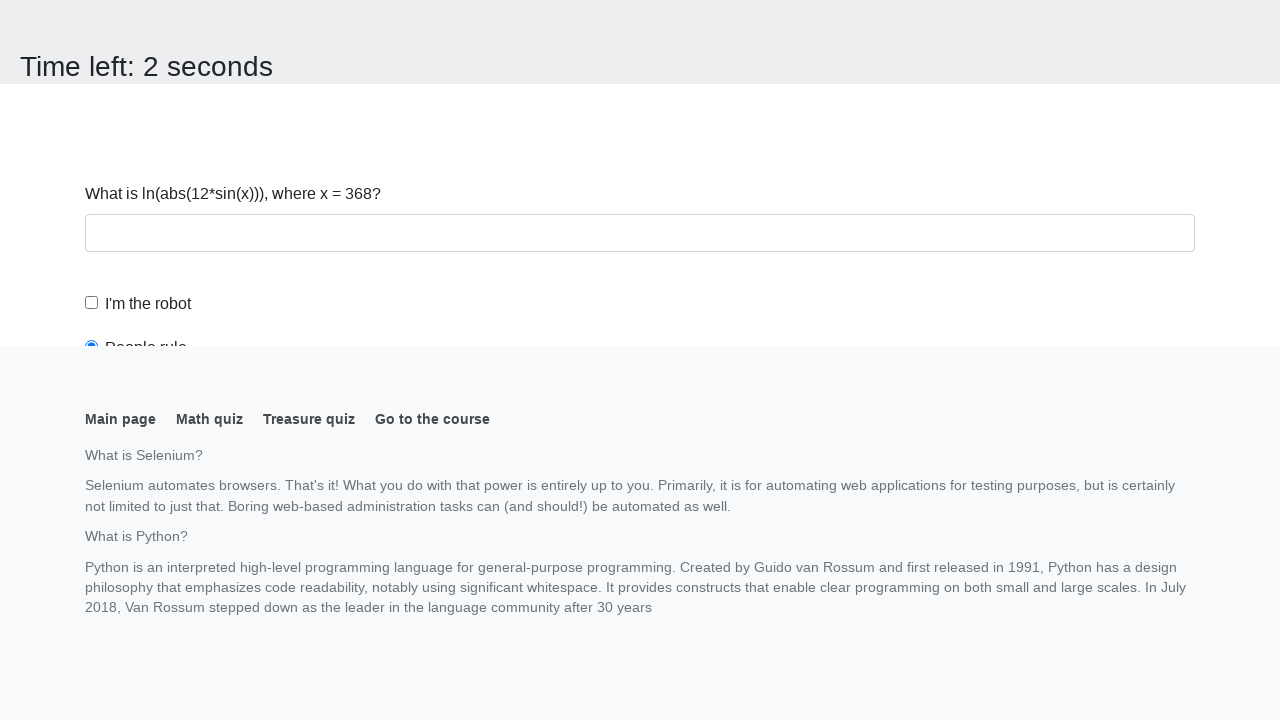

Read the value from the page: 368
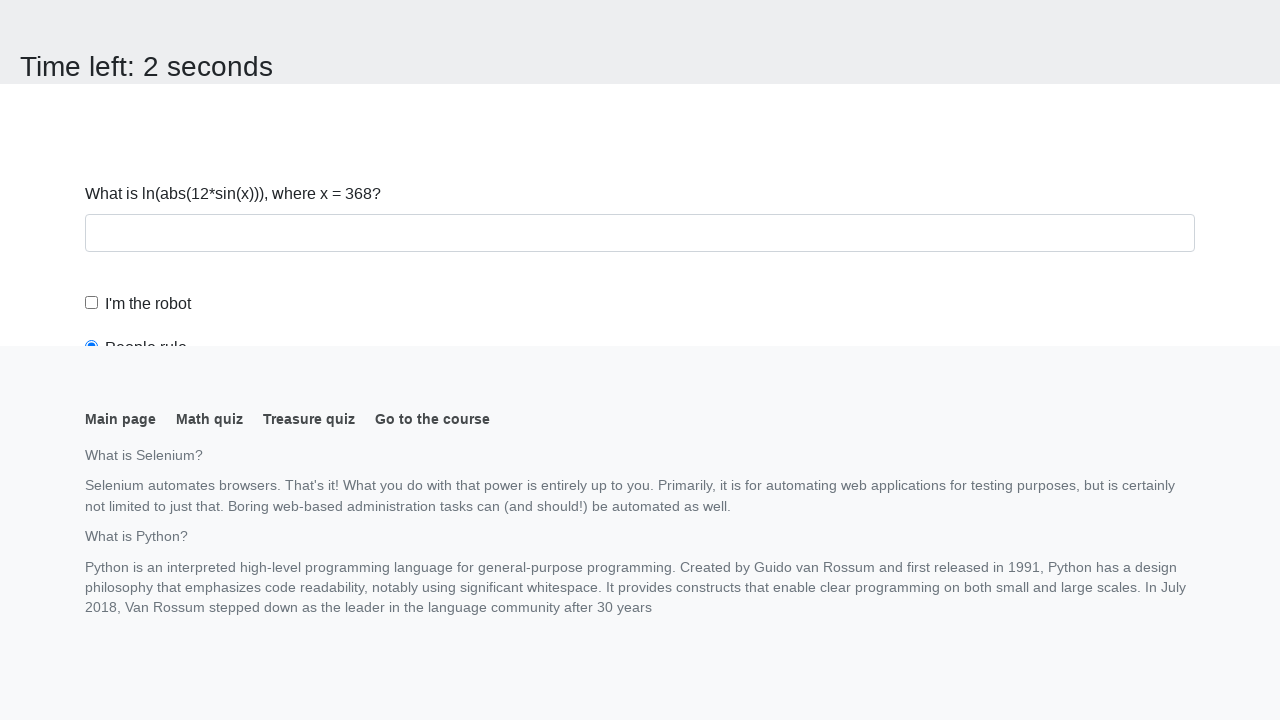

Calculated the result using formula: 1.6178688107987271
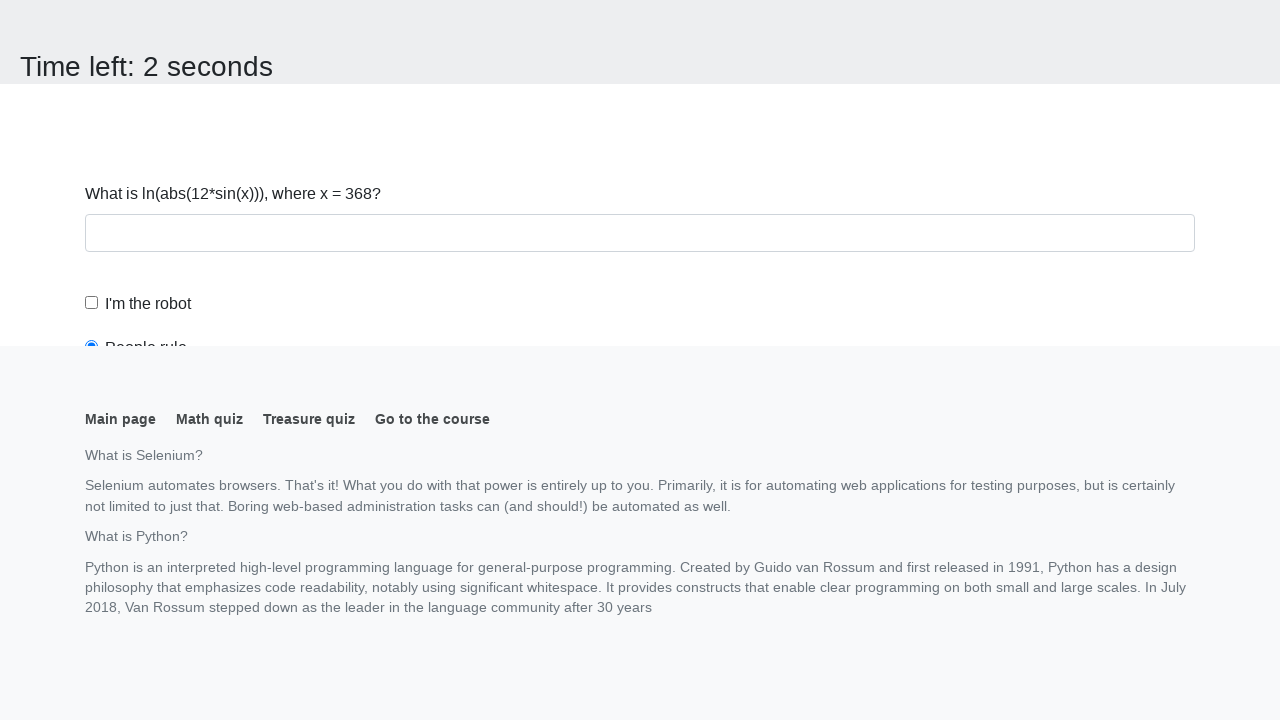

Filled in the answer field with calculated value on #answer
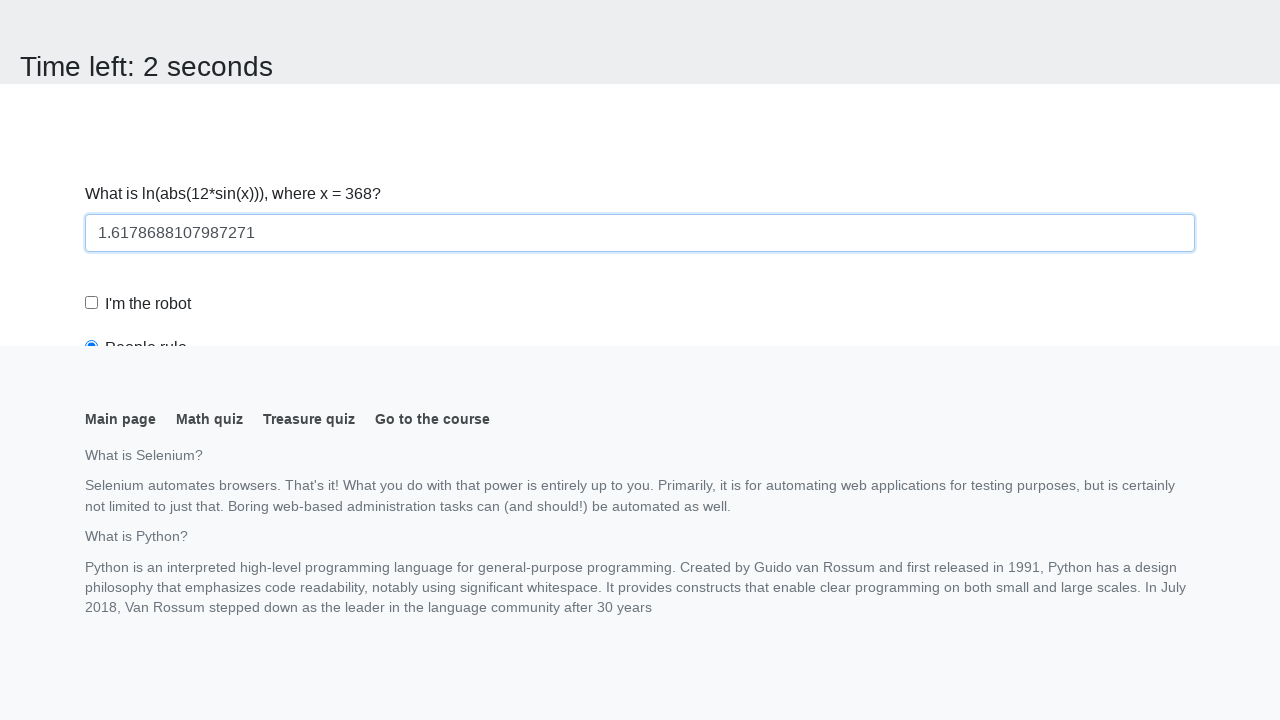

Located the checkbox element
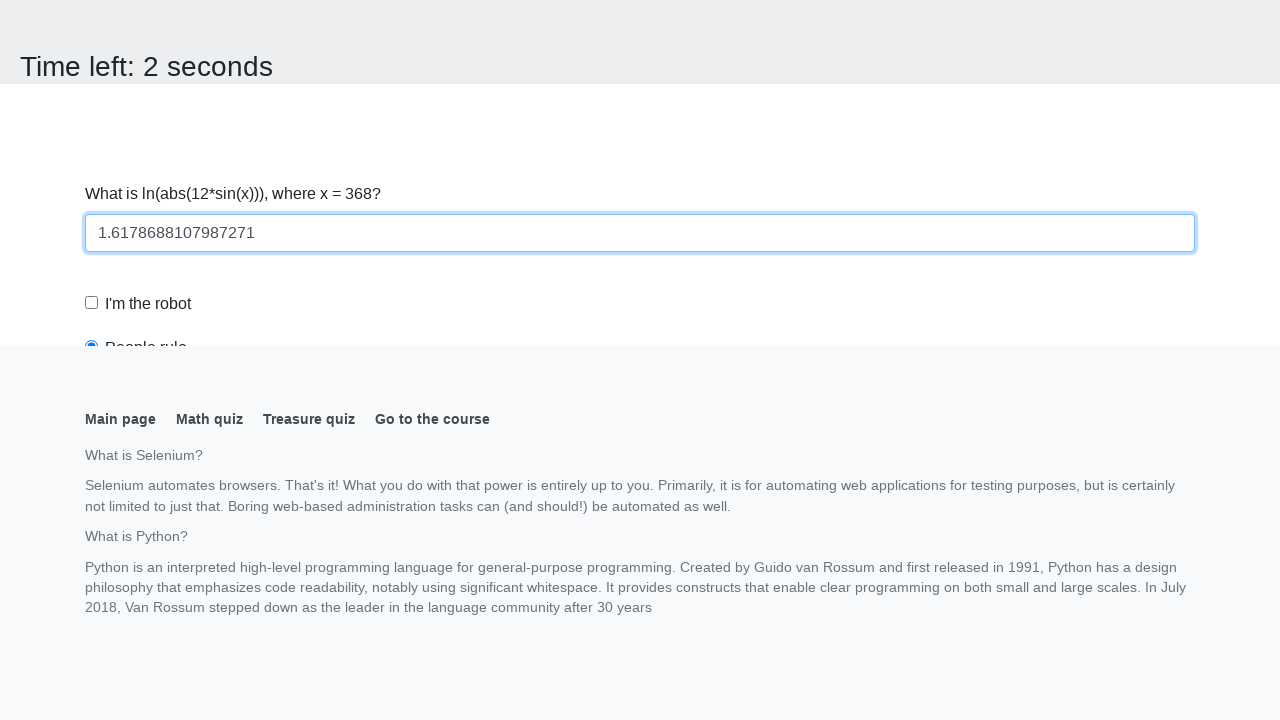

Scrolled checkbox into view
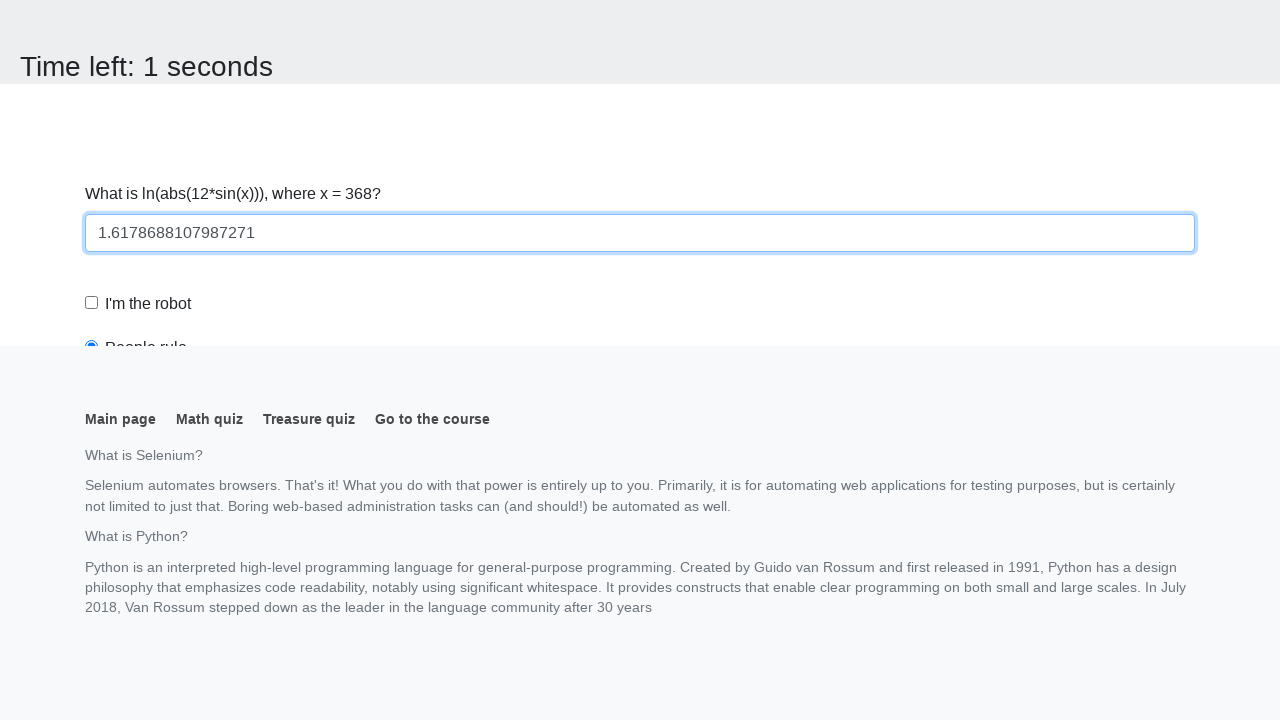

Clicked the checkbox at (92, 303) on .form-check-input[type='checkbox']
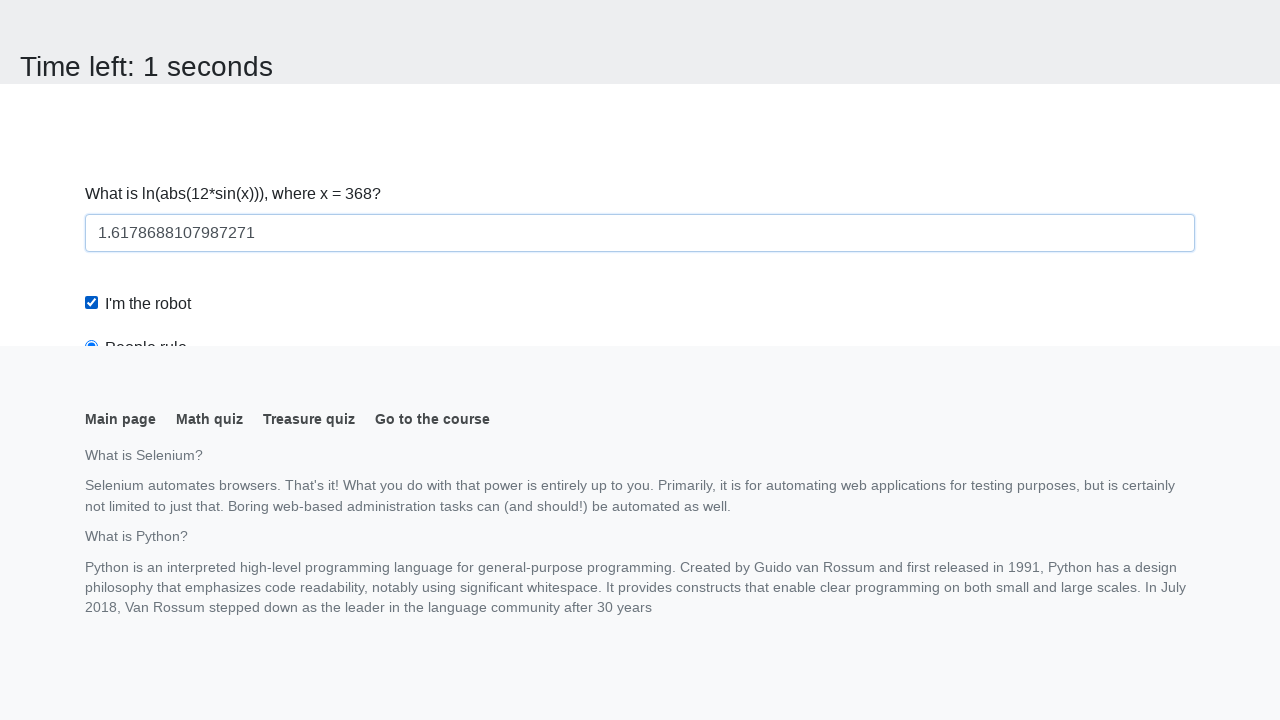

Clicked the radio button for 'robotsRule' at (92, 7) on #robotsRule
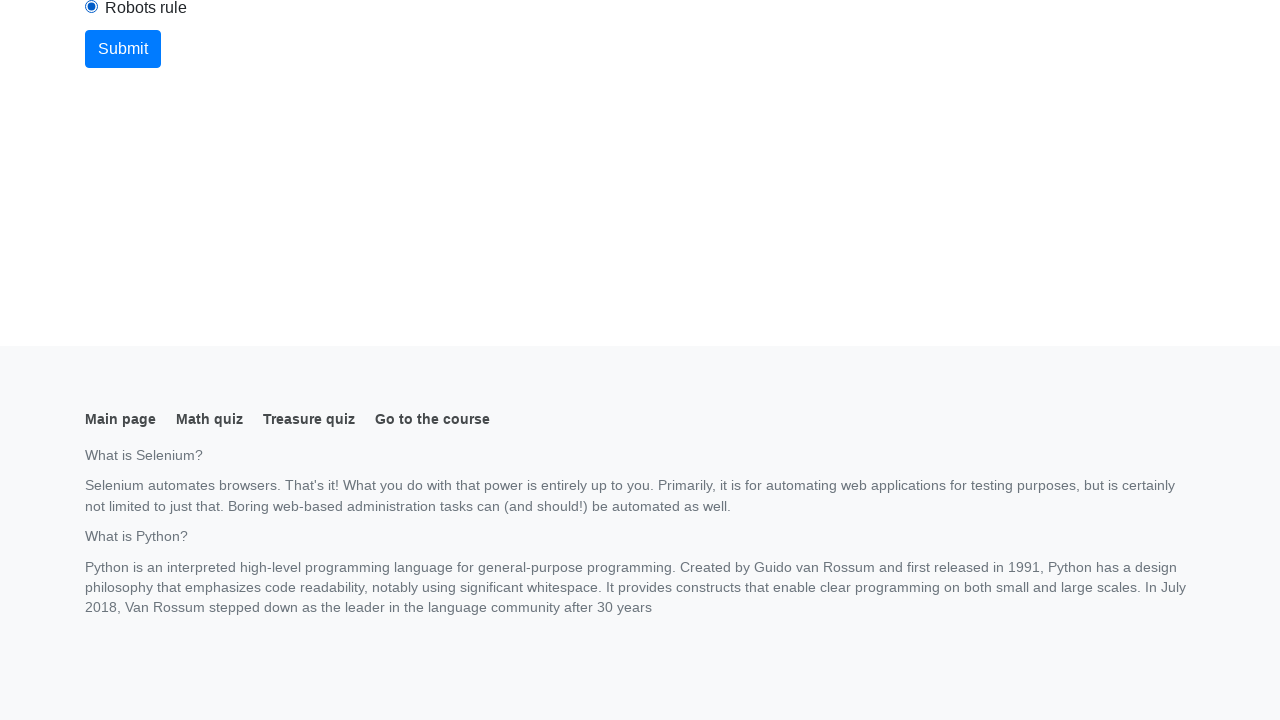

Clicked the submit button at (123, 49) on button
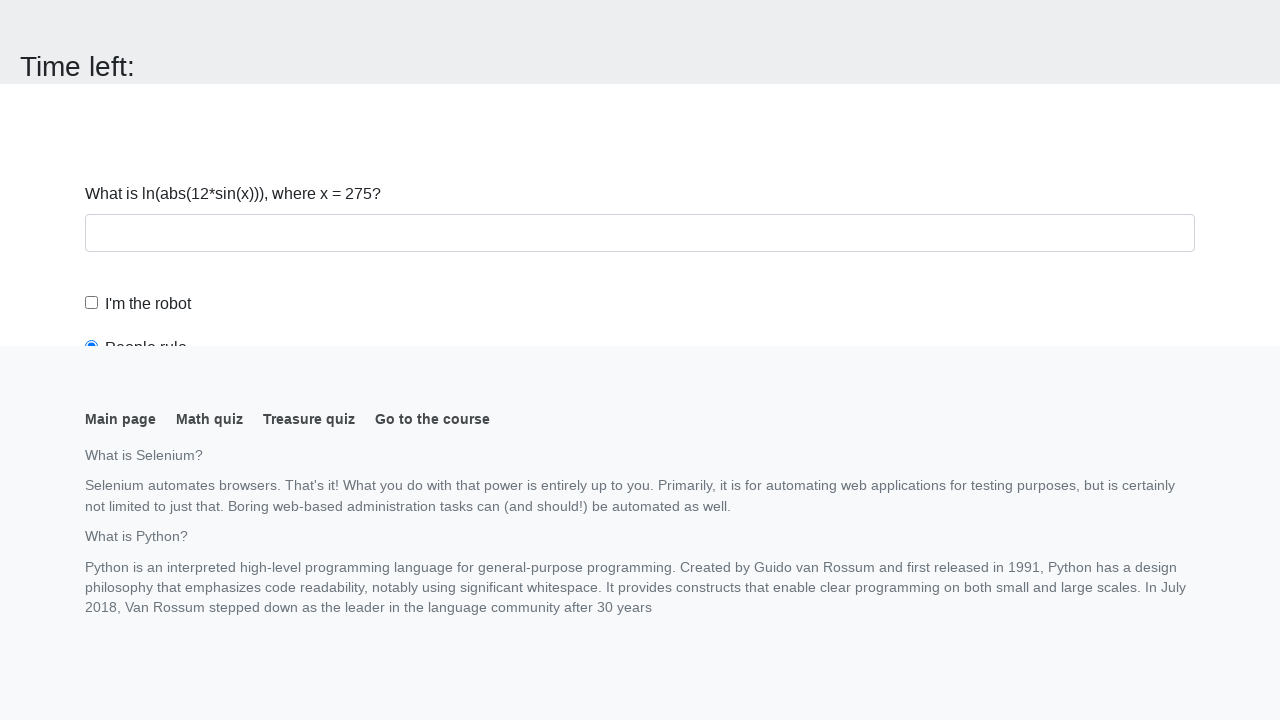

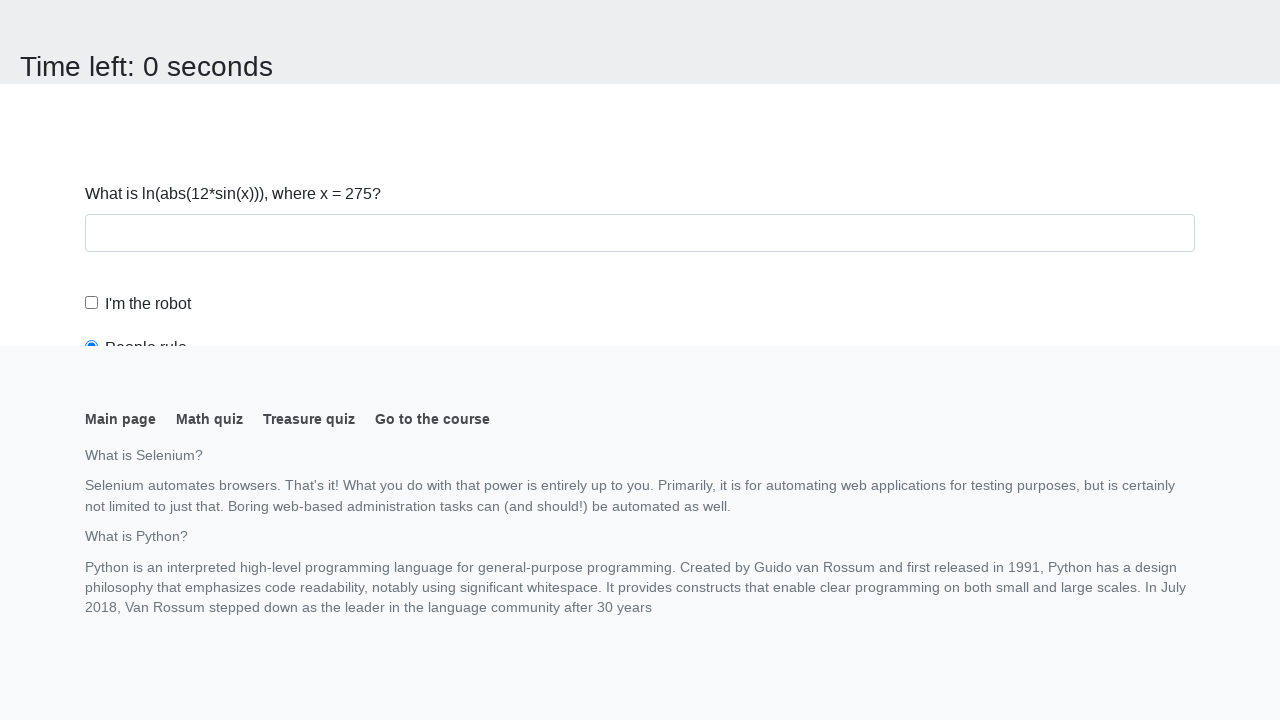